Basic navigation test that loads the Rahul Shetty Academy homepage

Starting URL: https://rahulshettyacademy.com

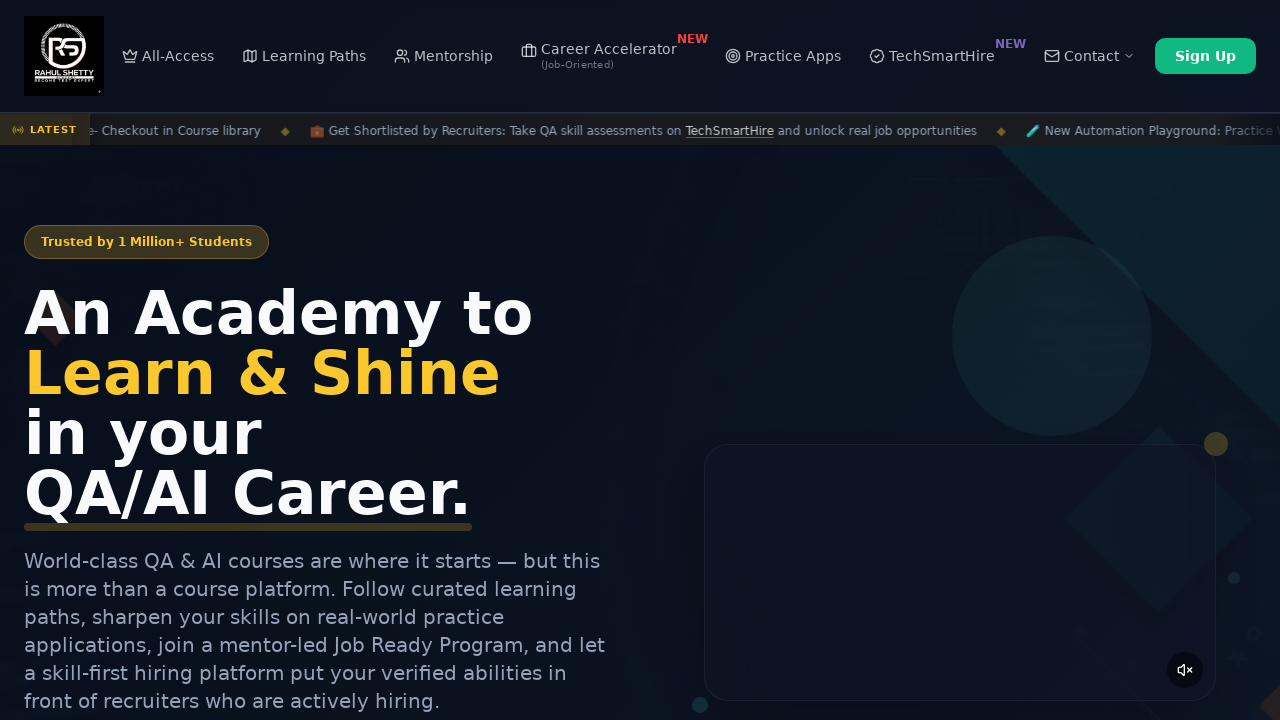

Waited for page to reach domcontentloaded state on Rahul Shetty Academy homepage
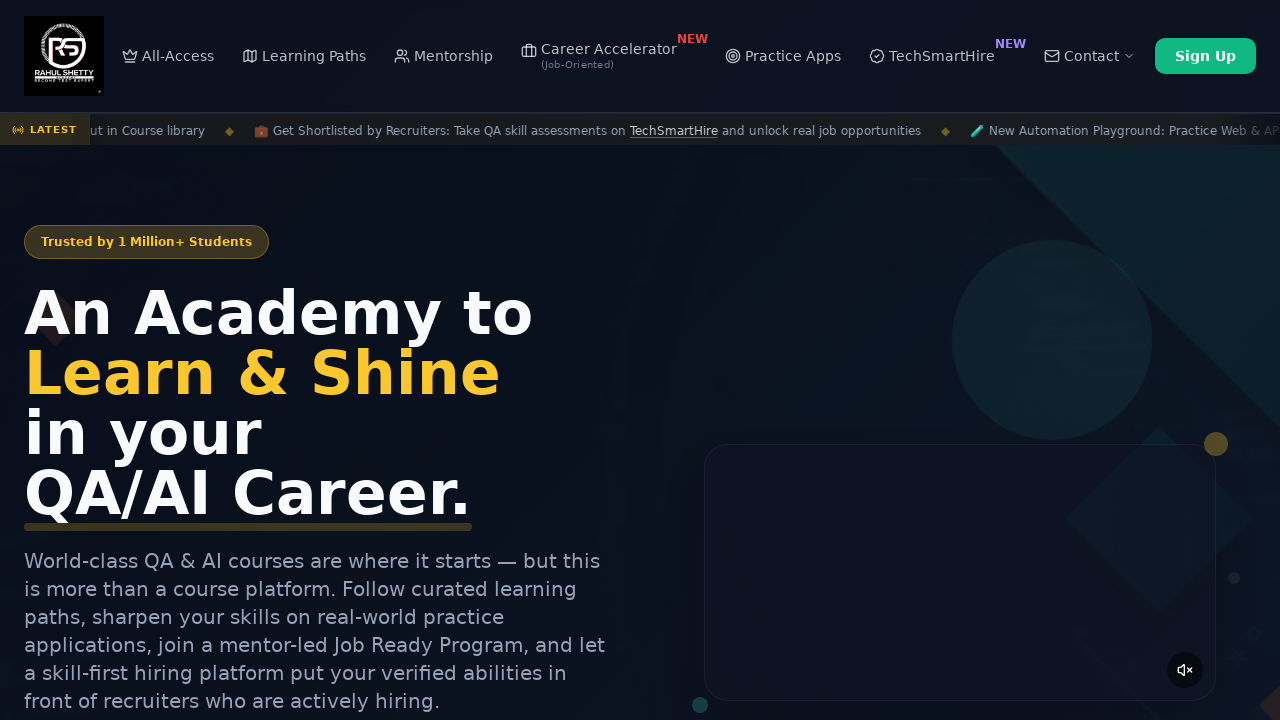

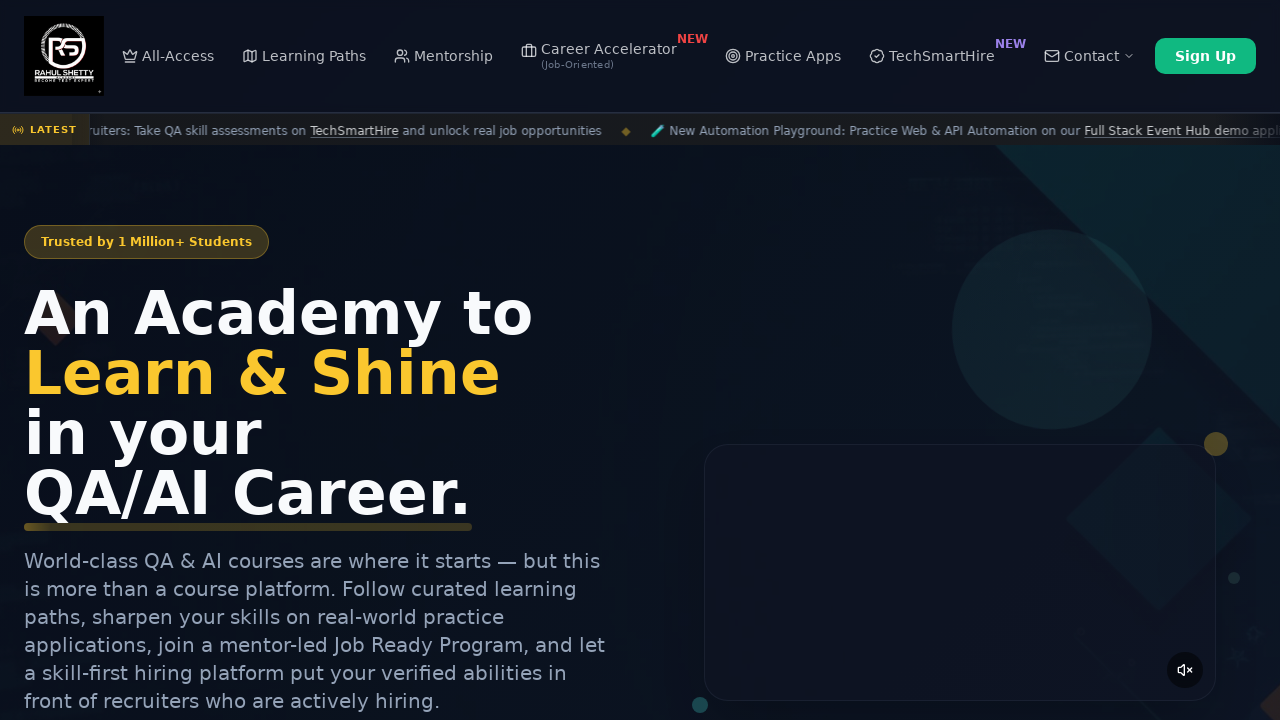